Tests registration form validation by submitting empty data and verifying all required field error messages are displayed

Starting URL: https://alada.vn/tai-khoan/dang-ky.html

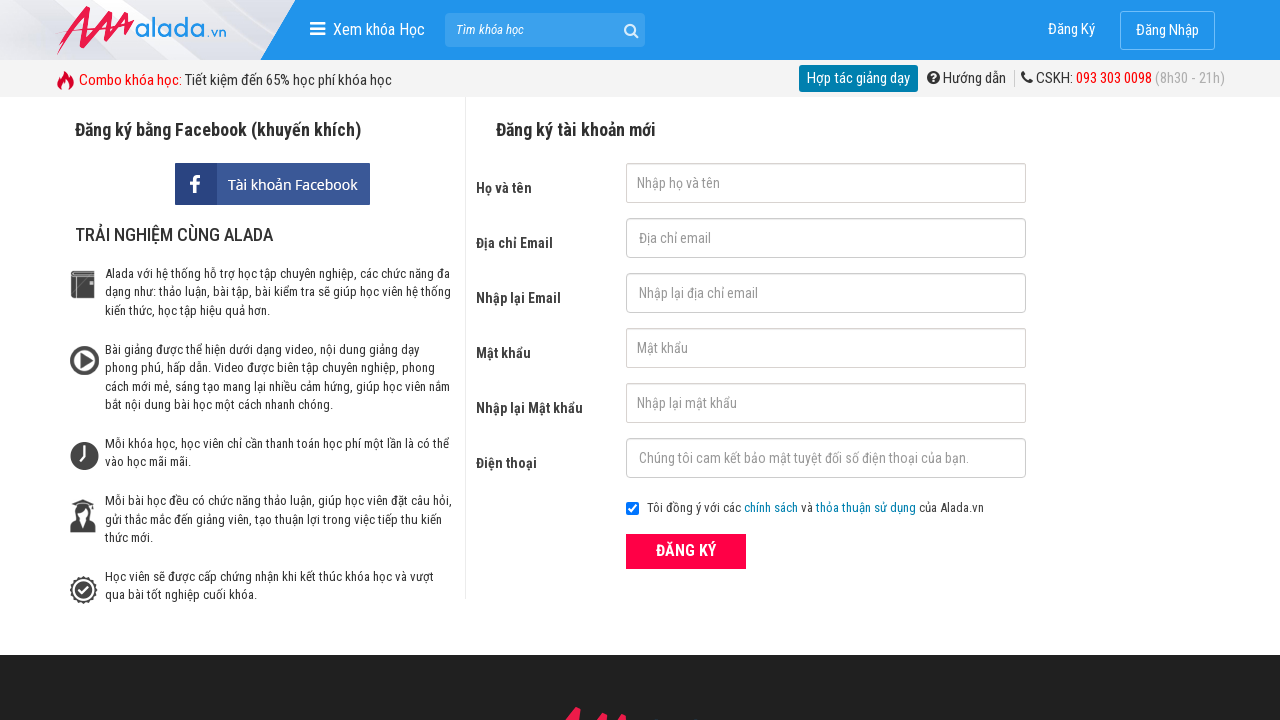

Cleared first name field on #txtFirstname
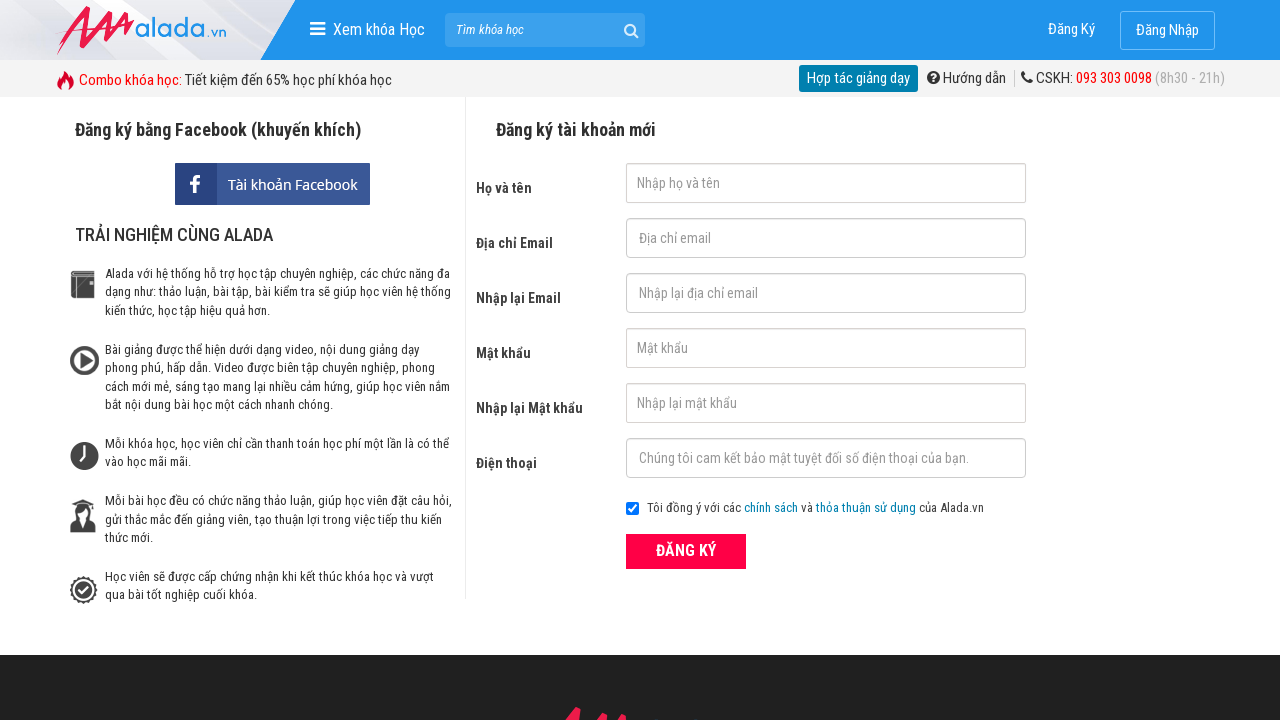

Cleared email field on #txtEmail
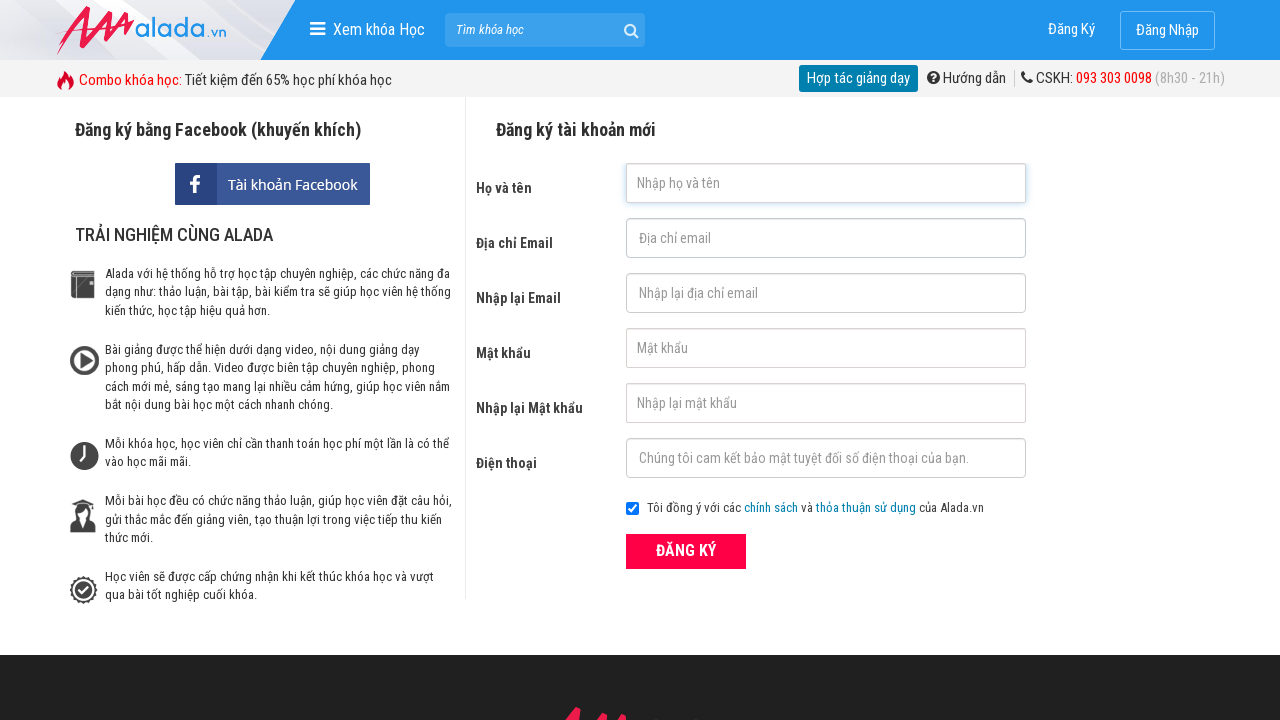

Cleared confirm email field on #txtCEmail
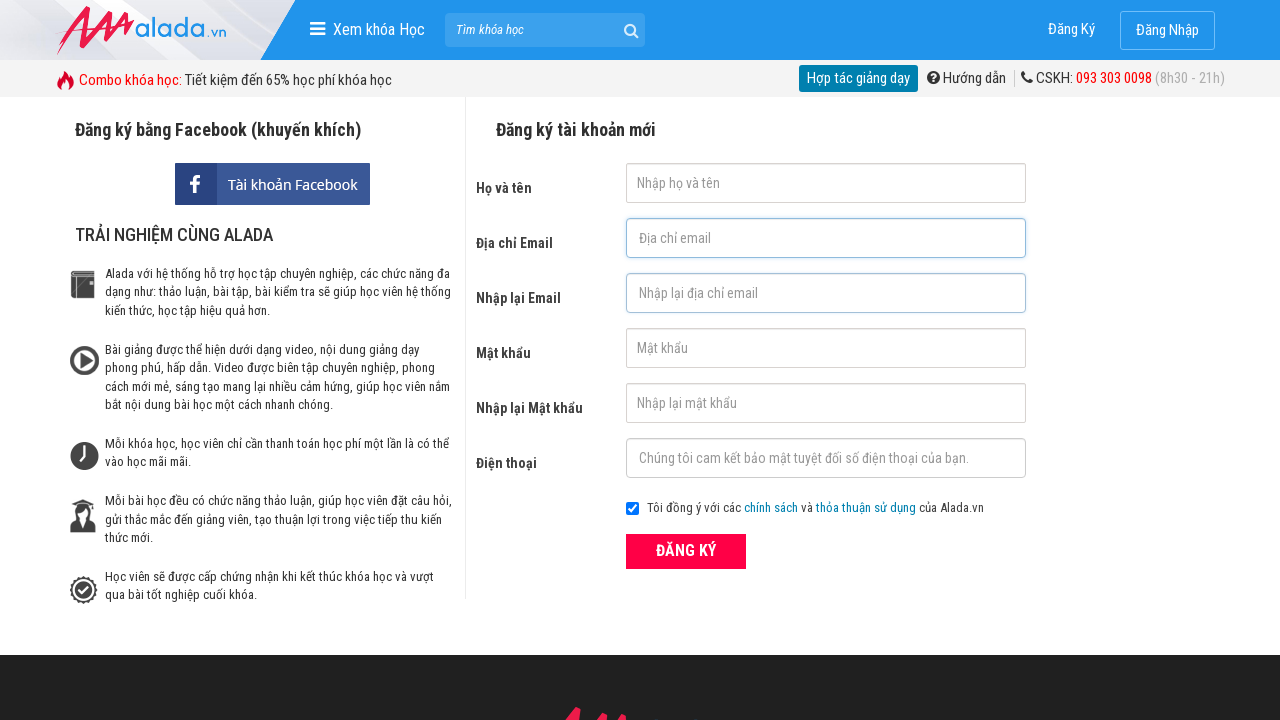

Cleared password field on #txtPassword
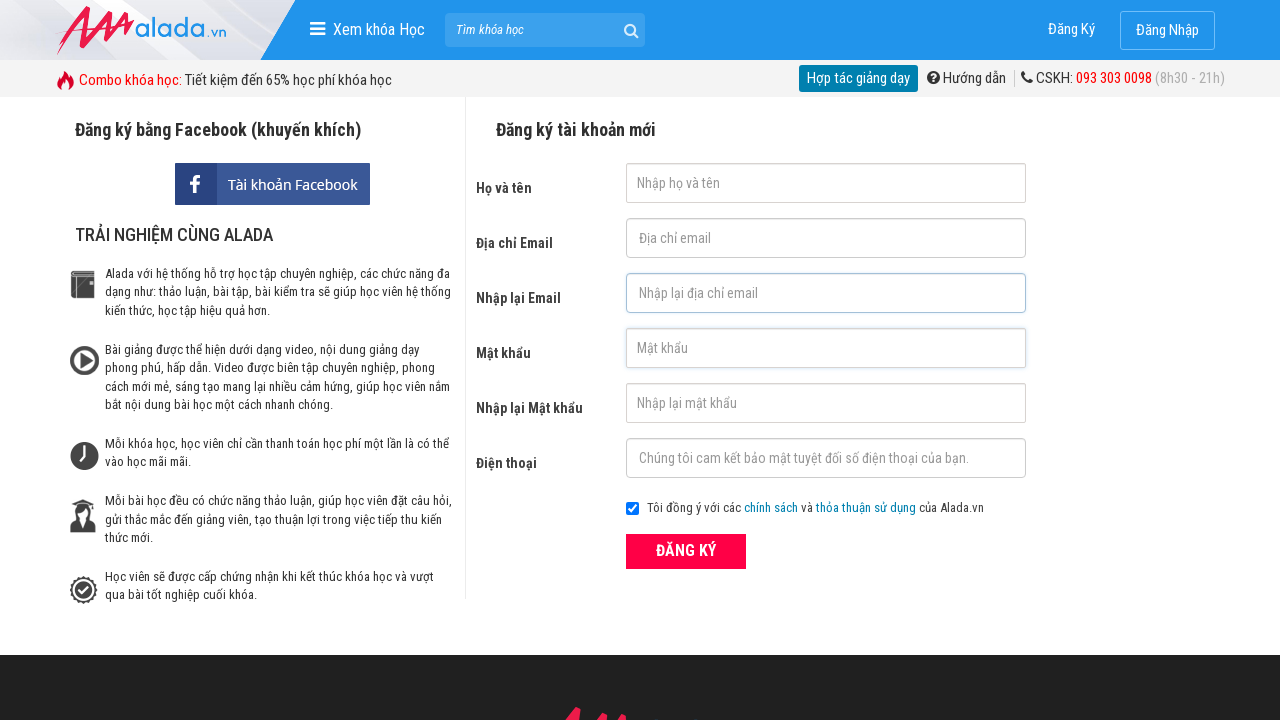

Cleared confirm password field on #txtCPassword
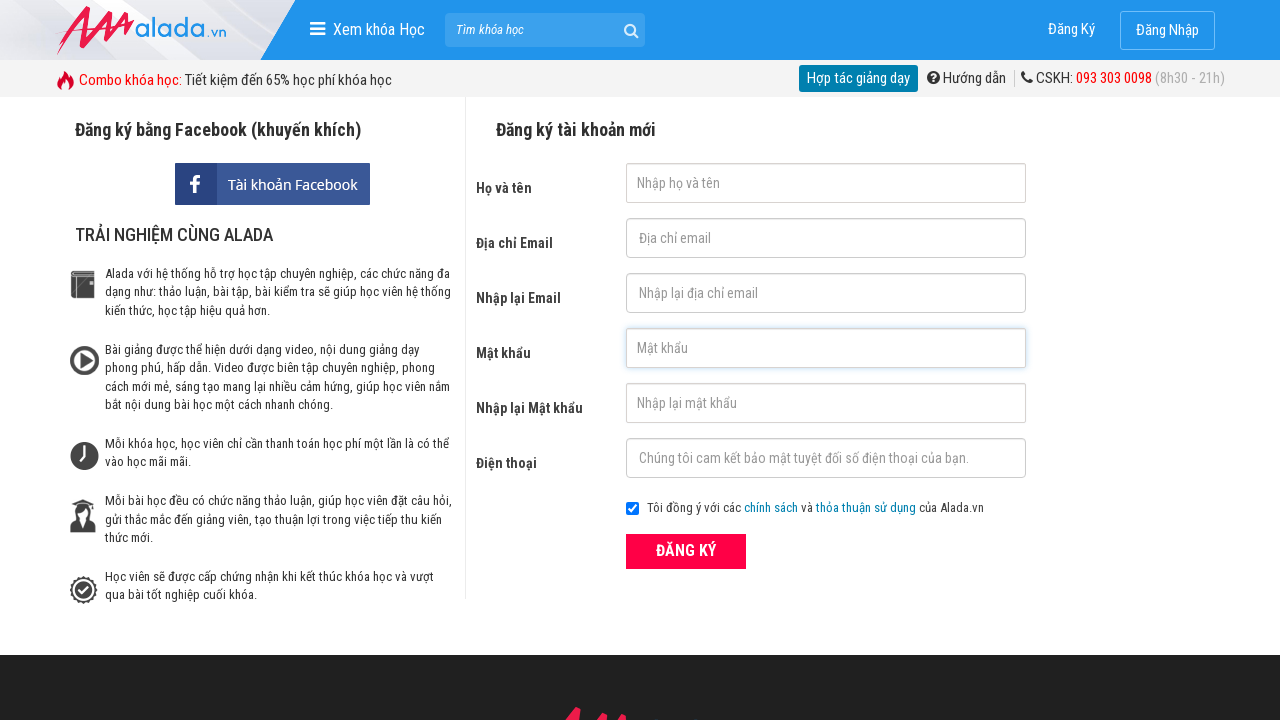

Cleared phone field on #txtPhone
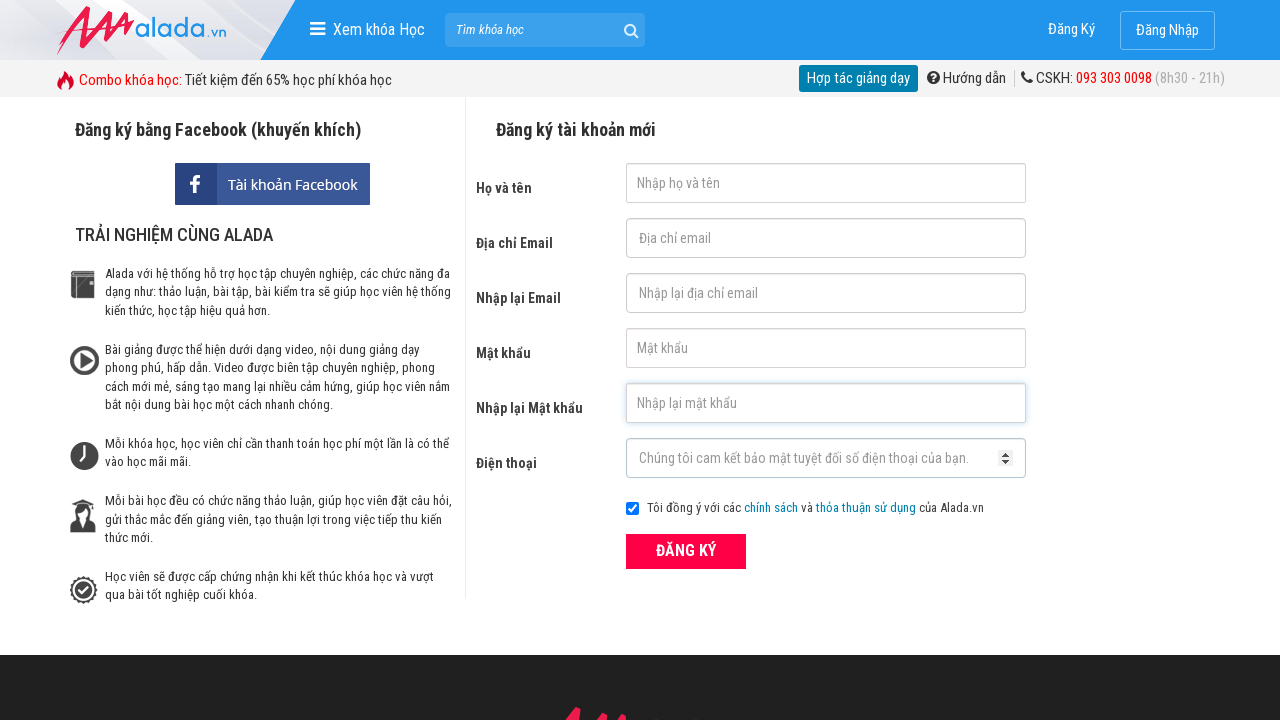

Clicked ĐĂNG KÝ (Register) button with empty form data at (686, 551) on xpath=//div[@class='field_btn']/button[text()='ĐĂNG KÝ']
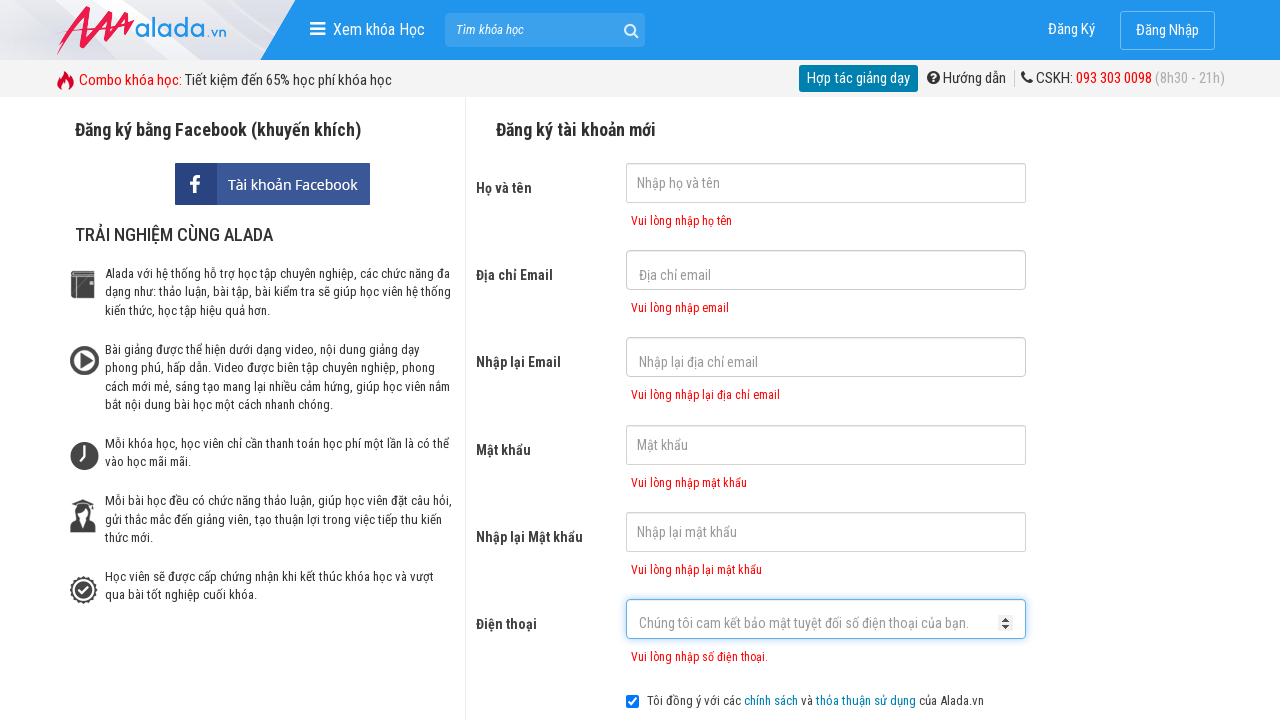

First name error message appeared
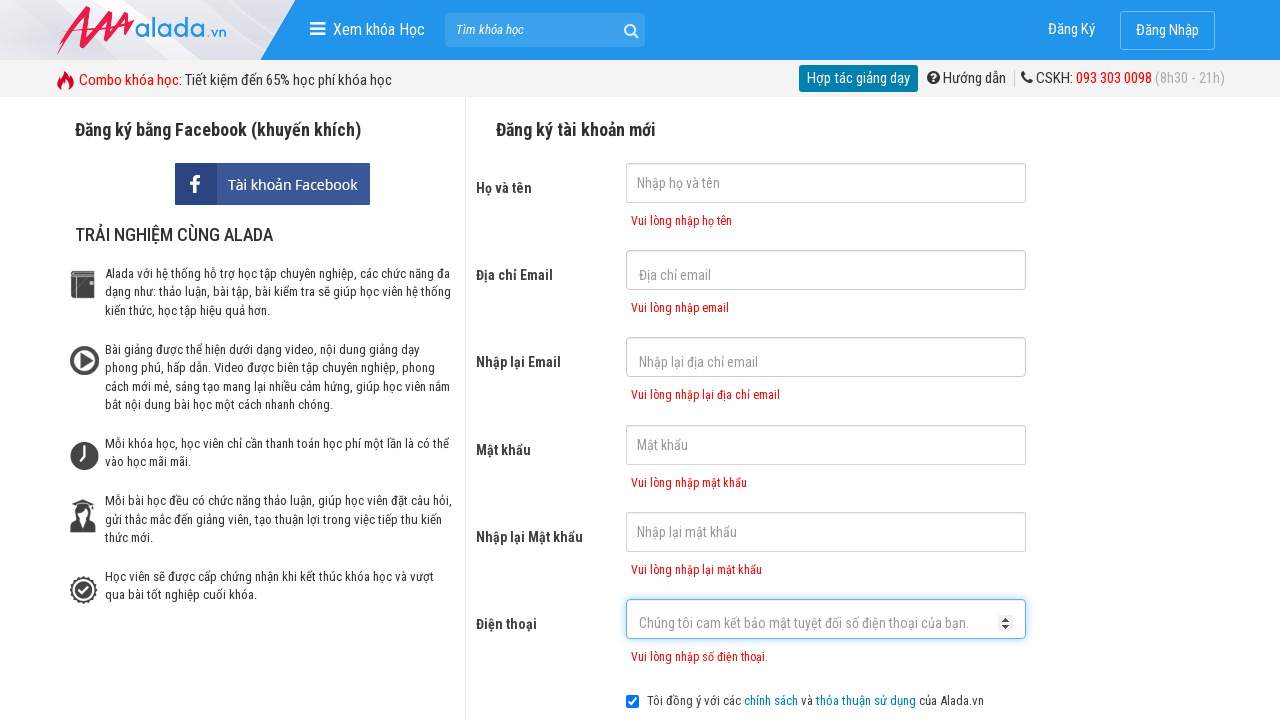

Email error message appeared
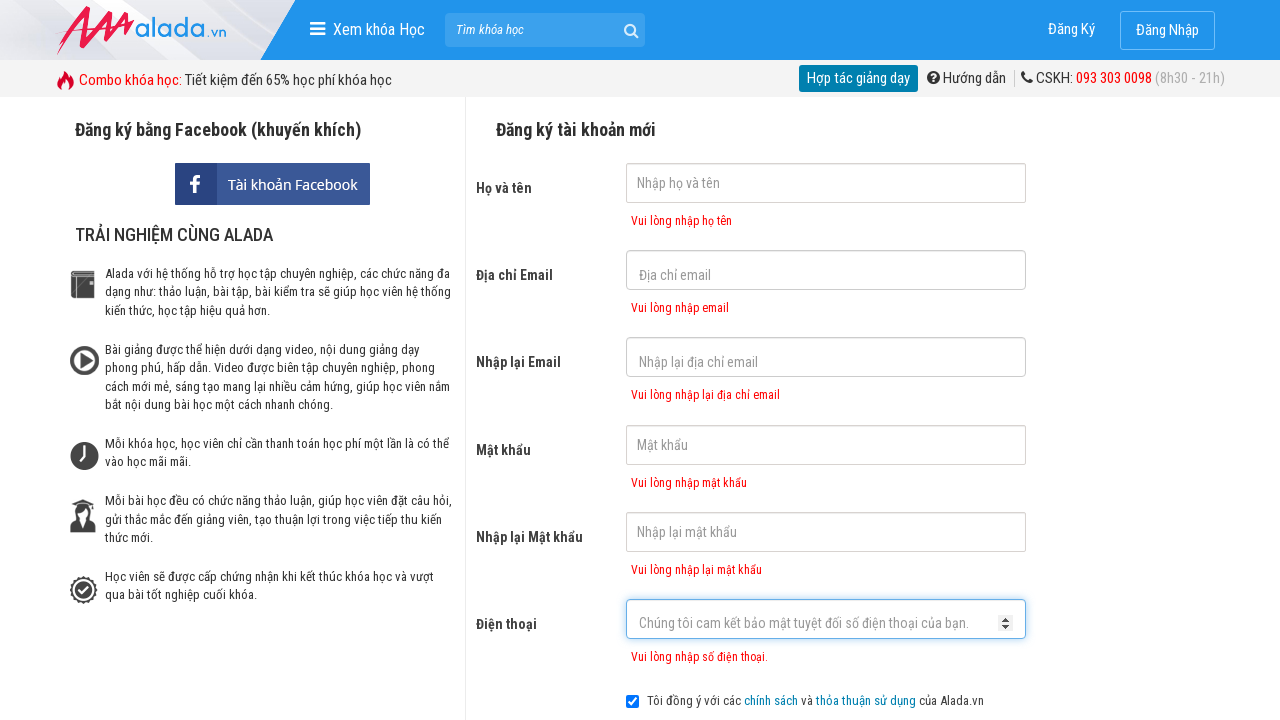

Confirm email error message appeared
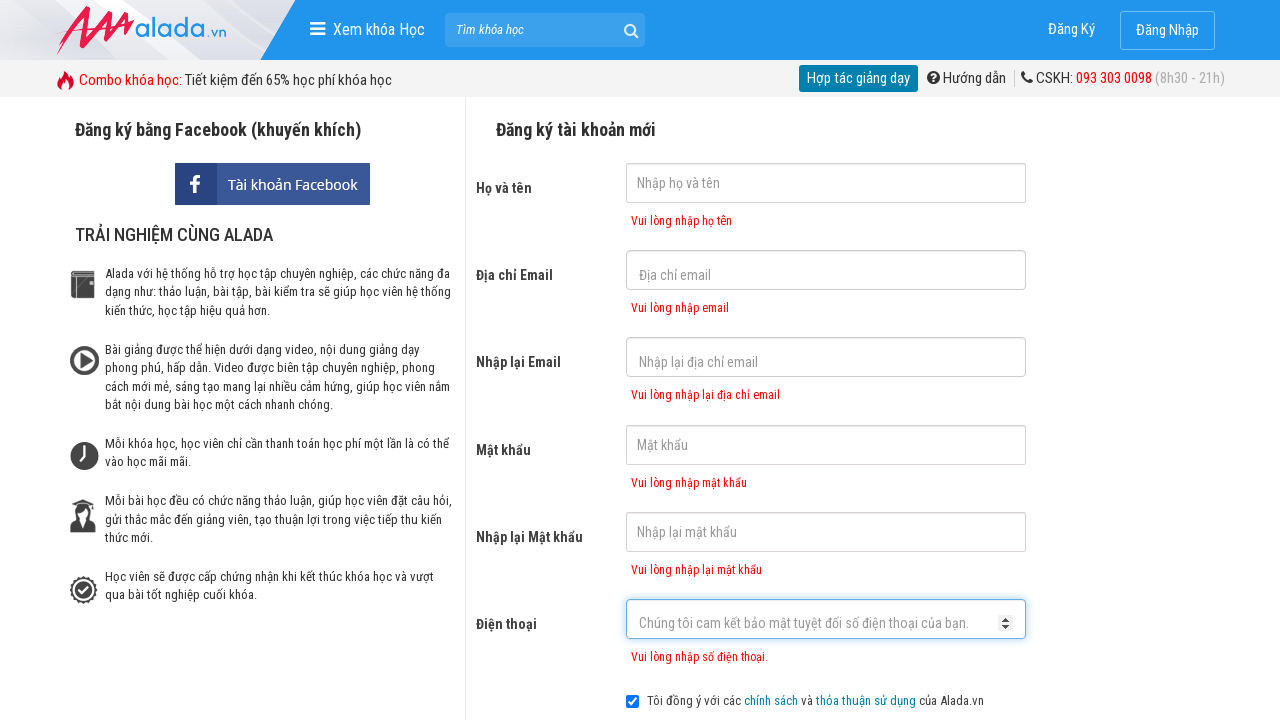

Password error message appeared
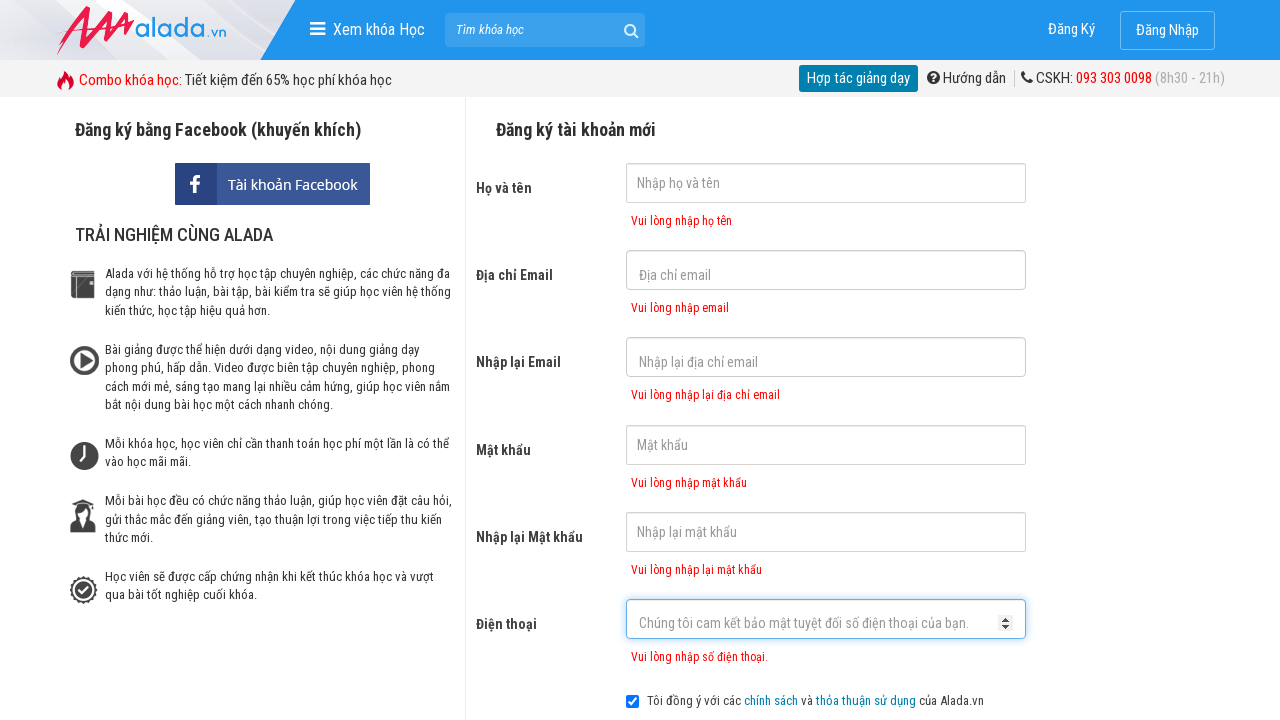

Confirm password error message appeared
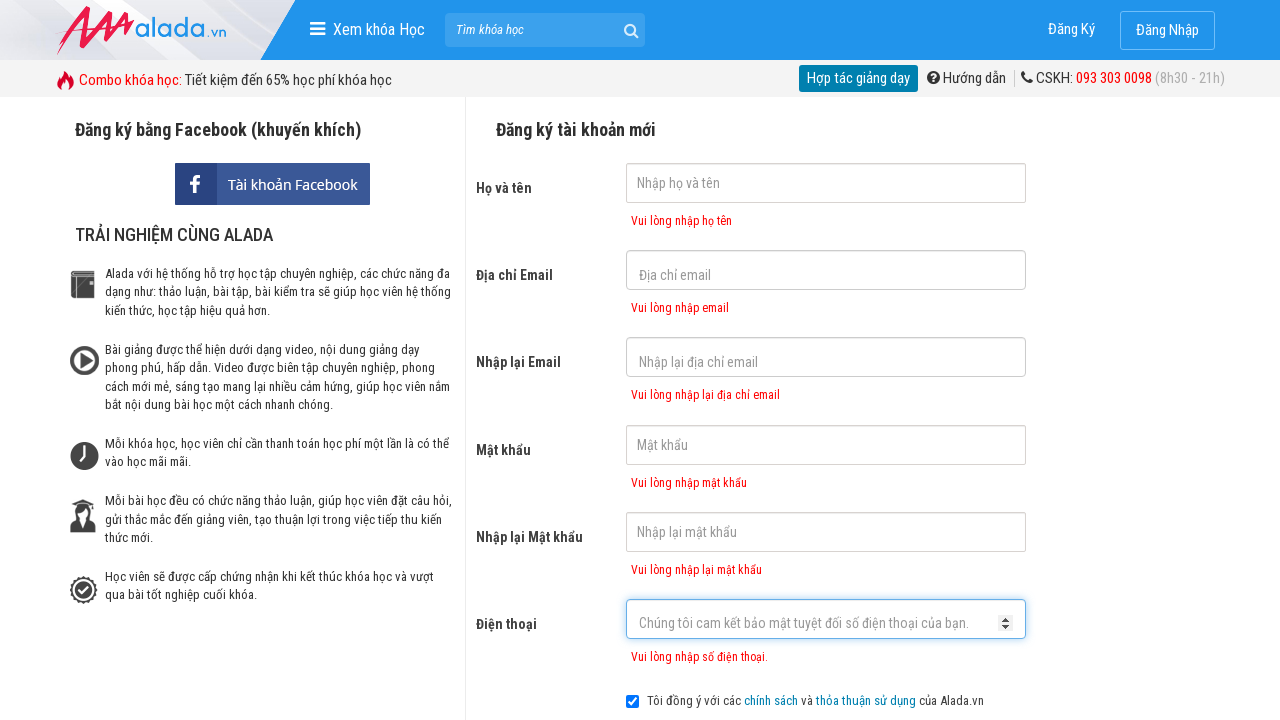

Phone error message appeared
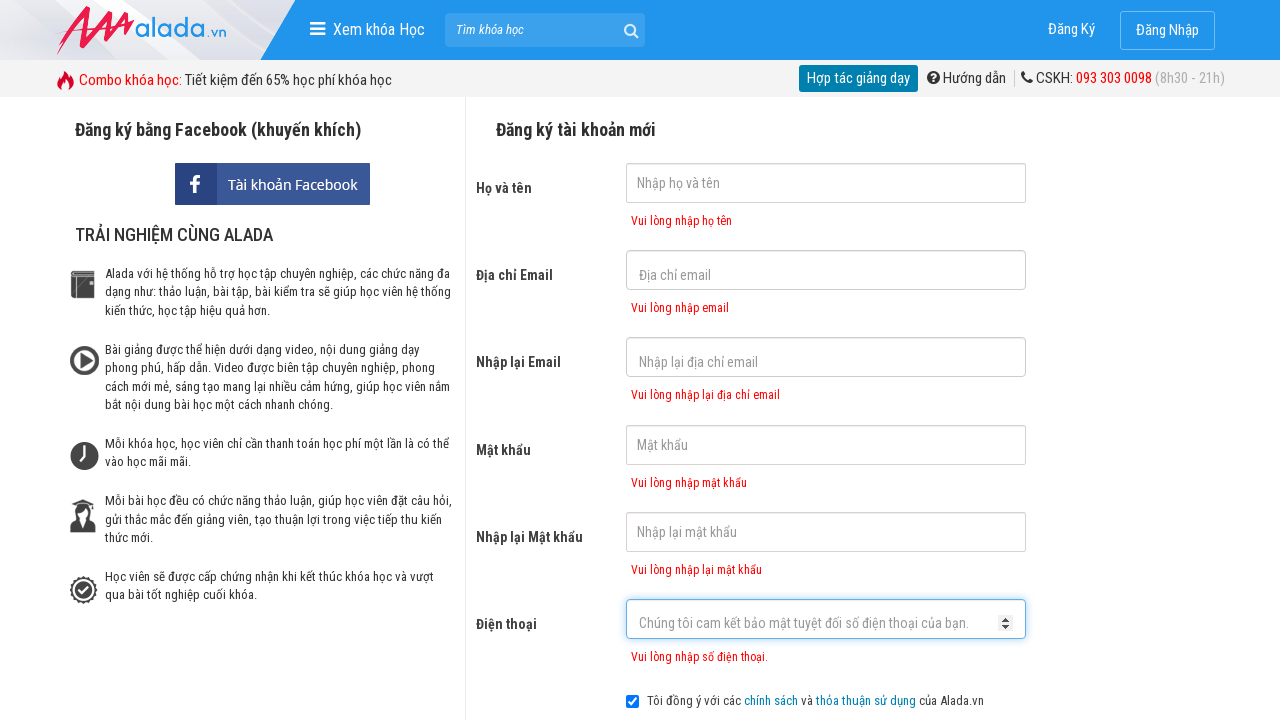

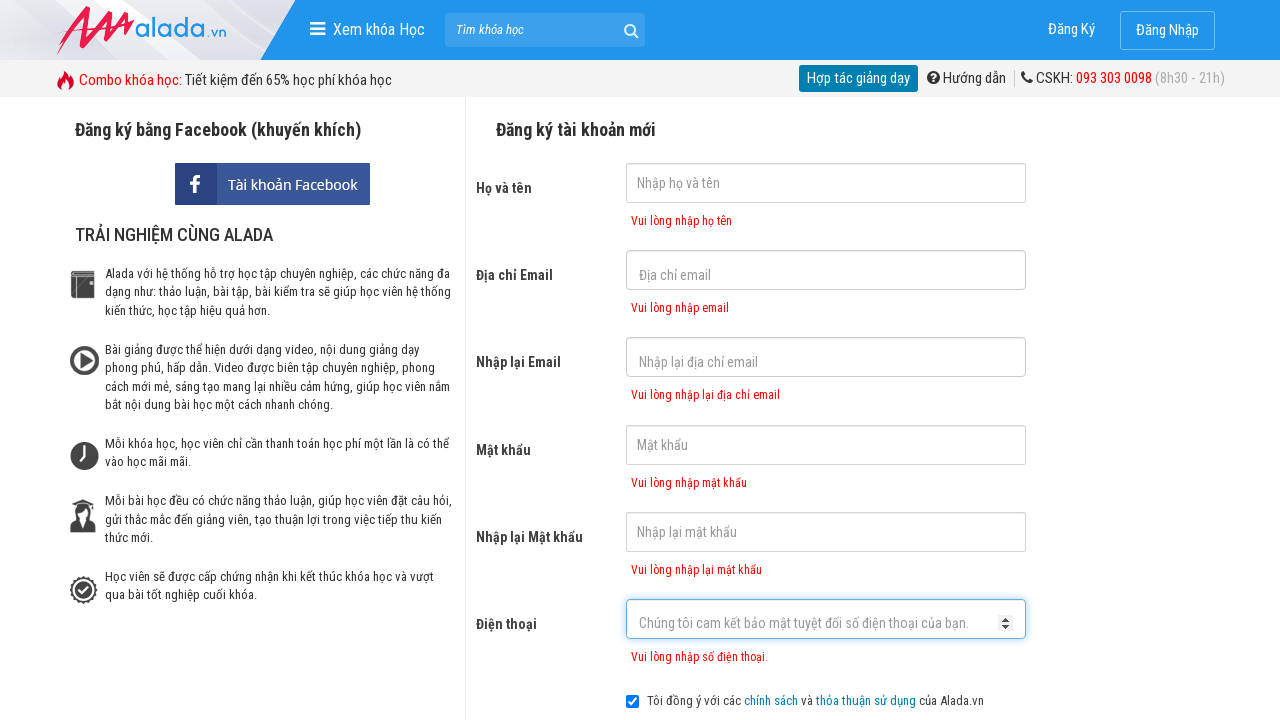